Tests a registration form by filling in required fields (name, last name, email), submitting the form, and verifying successful registration message is displayed.

Starting URL: http://suninjuly.github.io/registration1.html

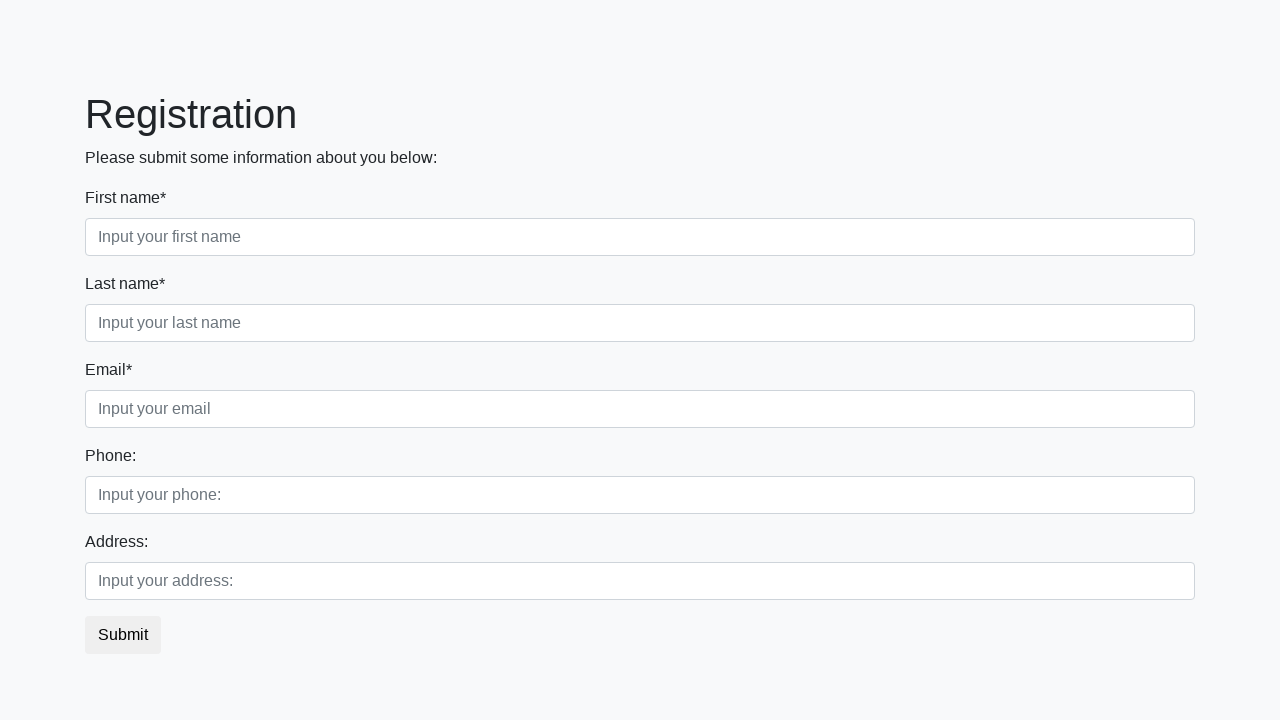

Filled first name field with 'John' on input[placeholder*="name"]
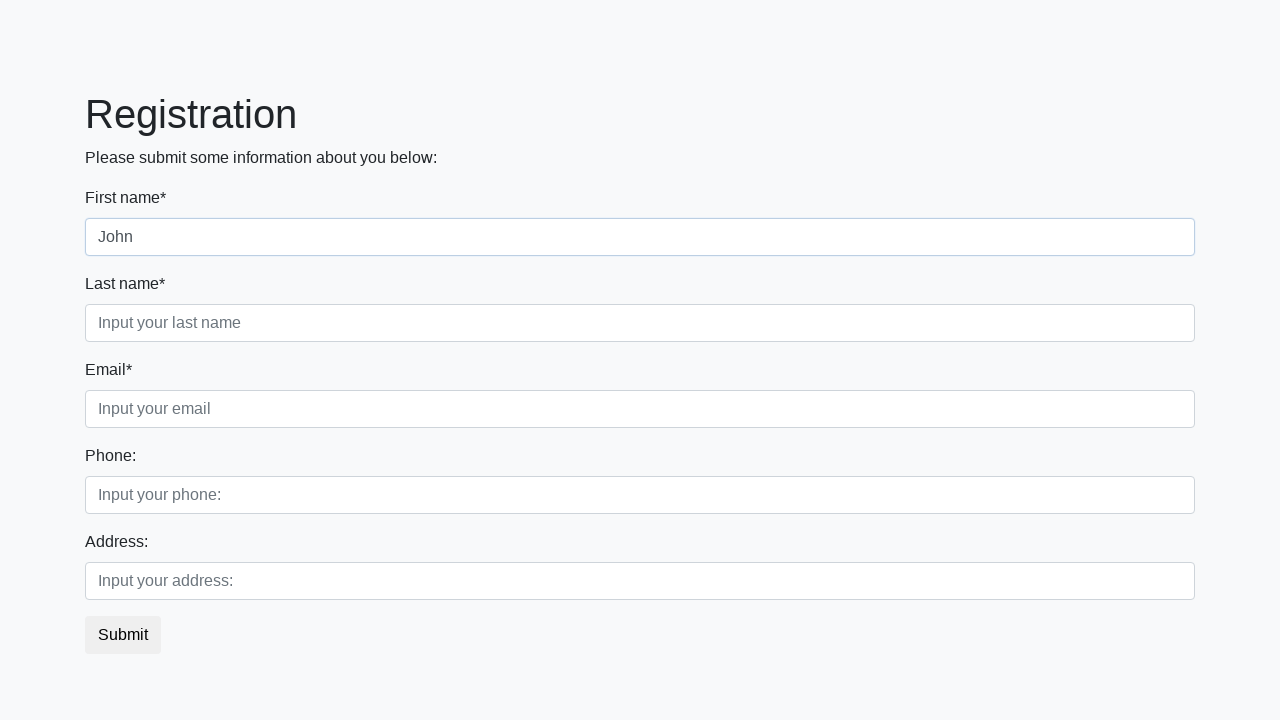

Filled last name field with 'Smith' on input[placeholder*="last name"]
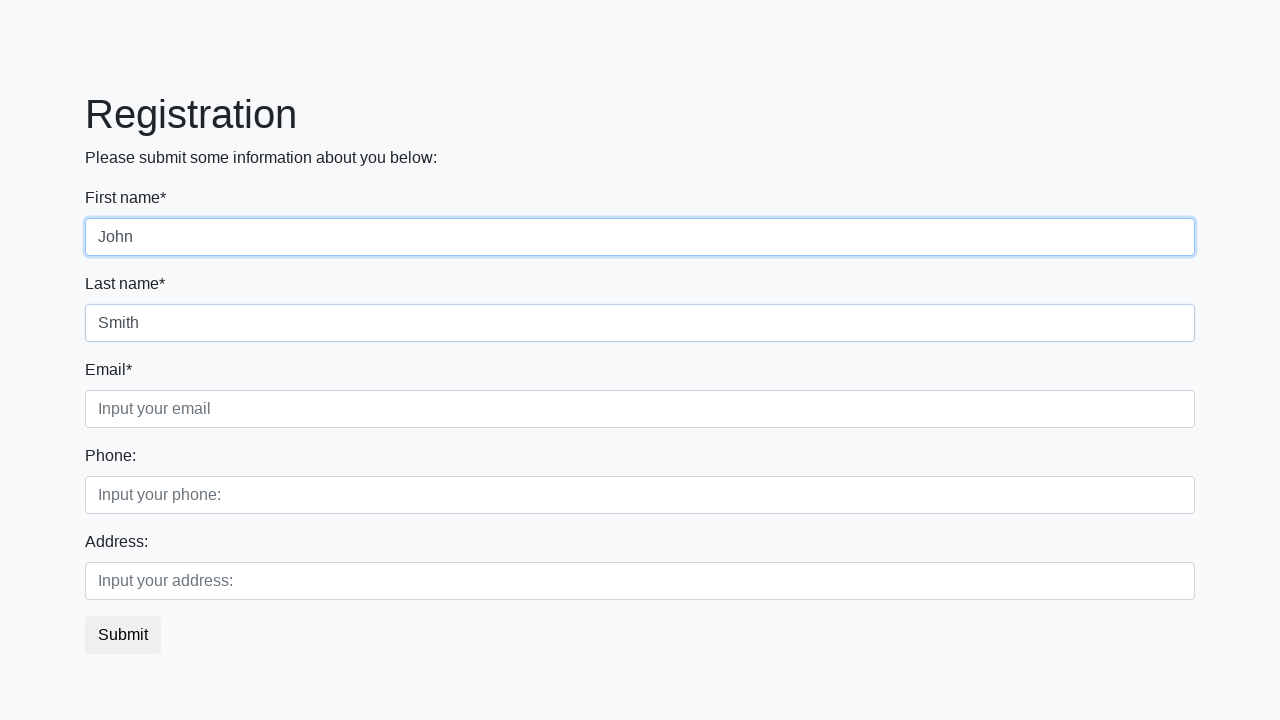

Filled email field with 'john.smith@example.com' on input[placeholder*="email"]
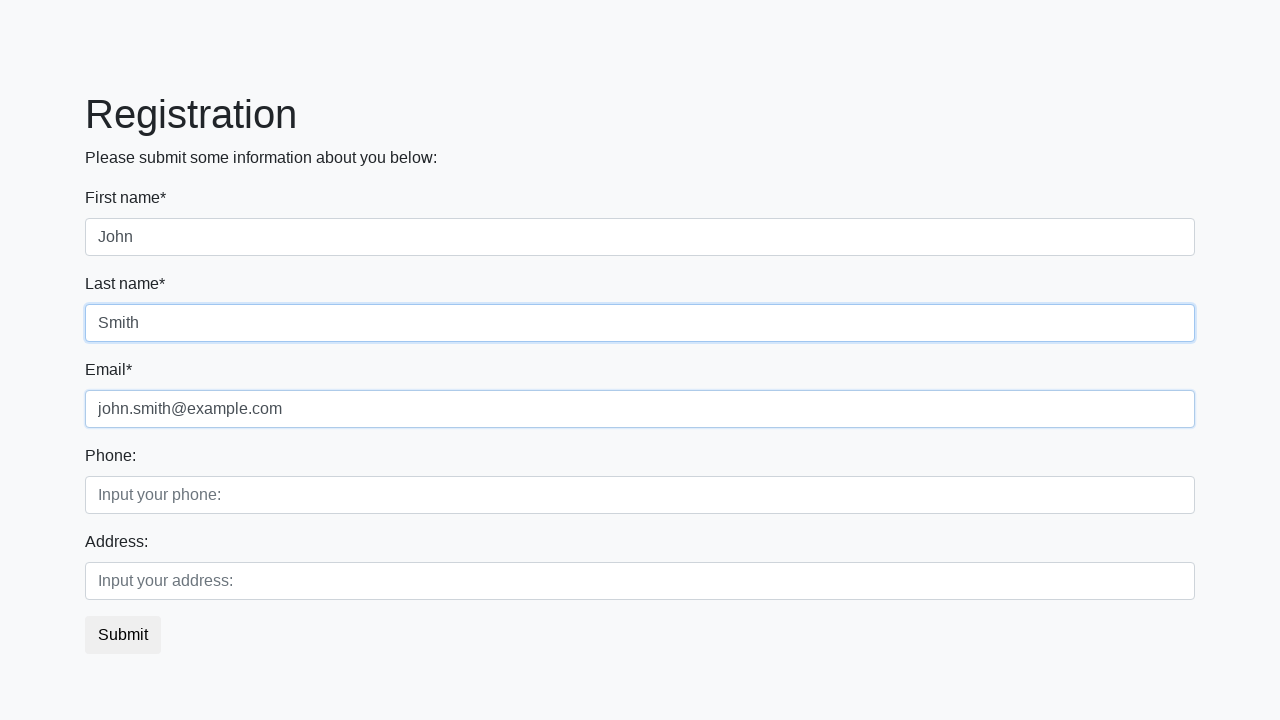

Clicked the submit button at (123, 635) on button.btn
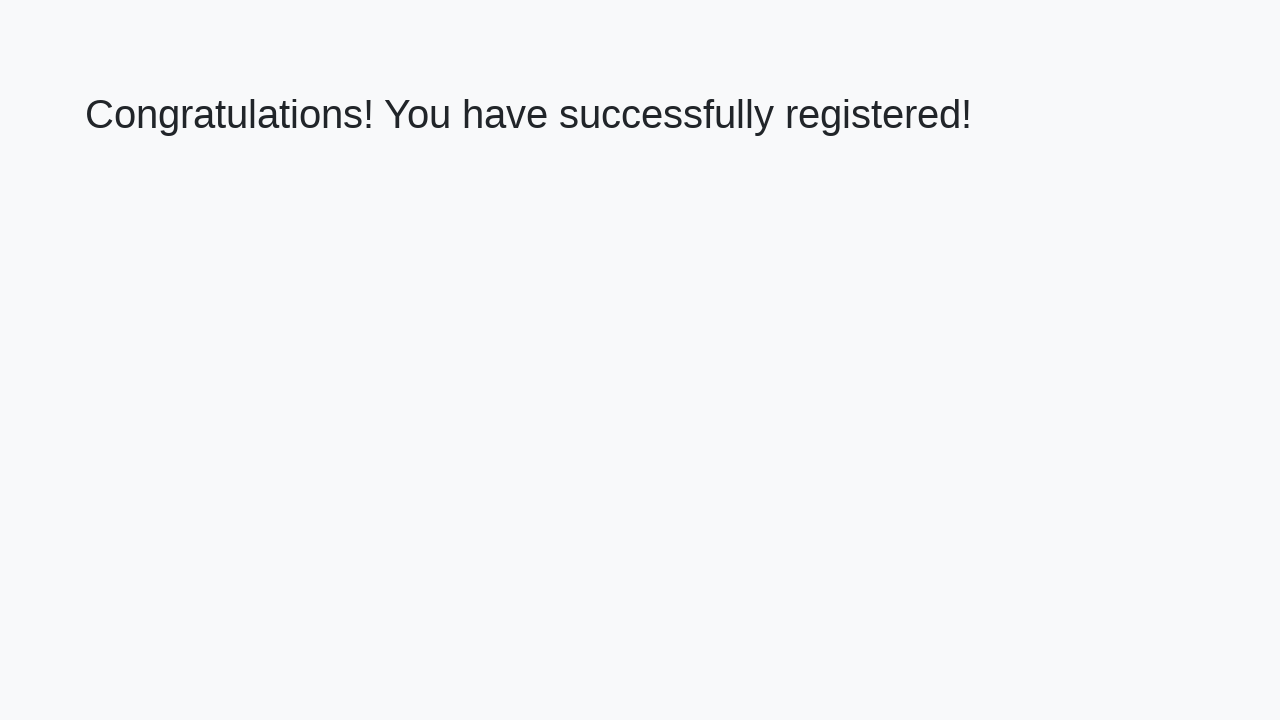

Success message heading loaded
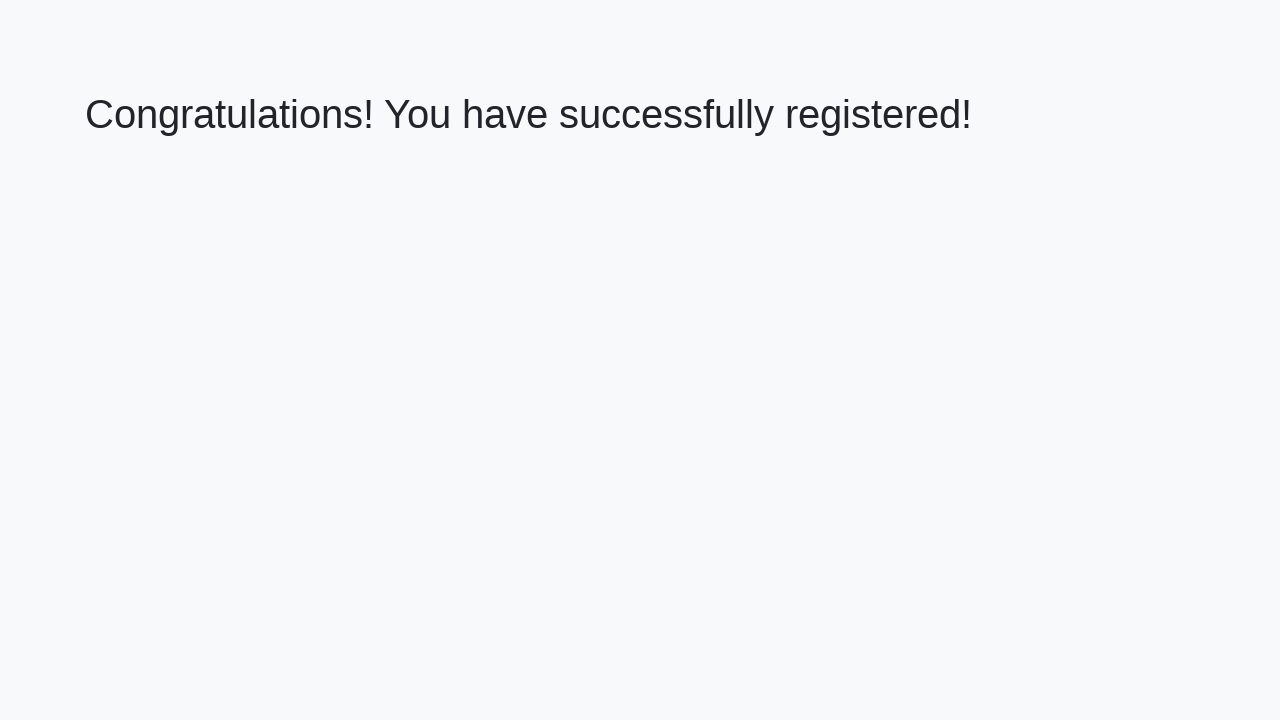

Retrieved welcome text from heading
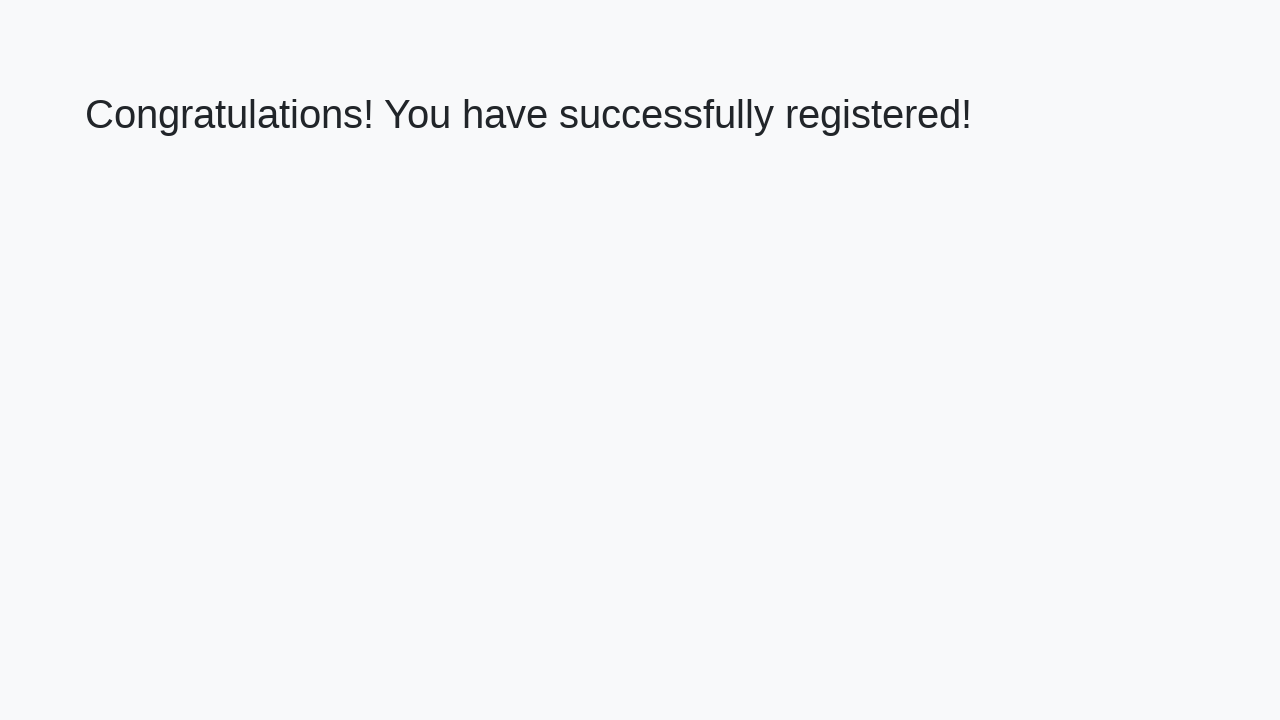

Verified successful registration message is displayed
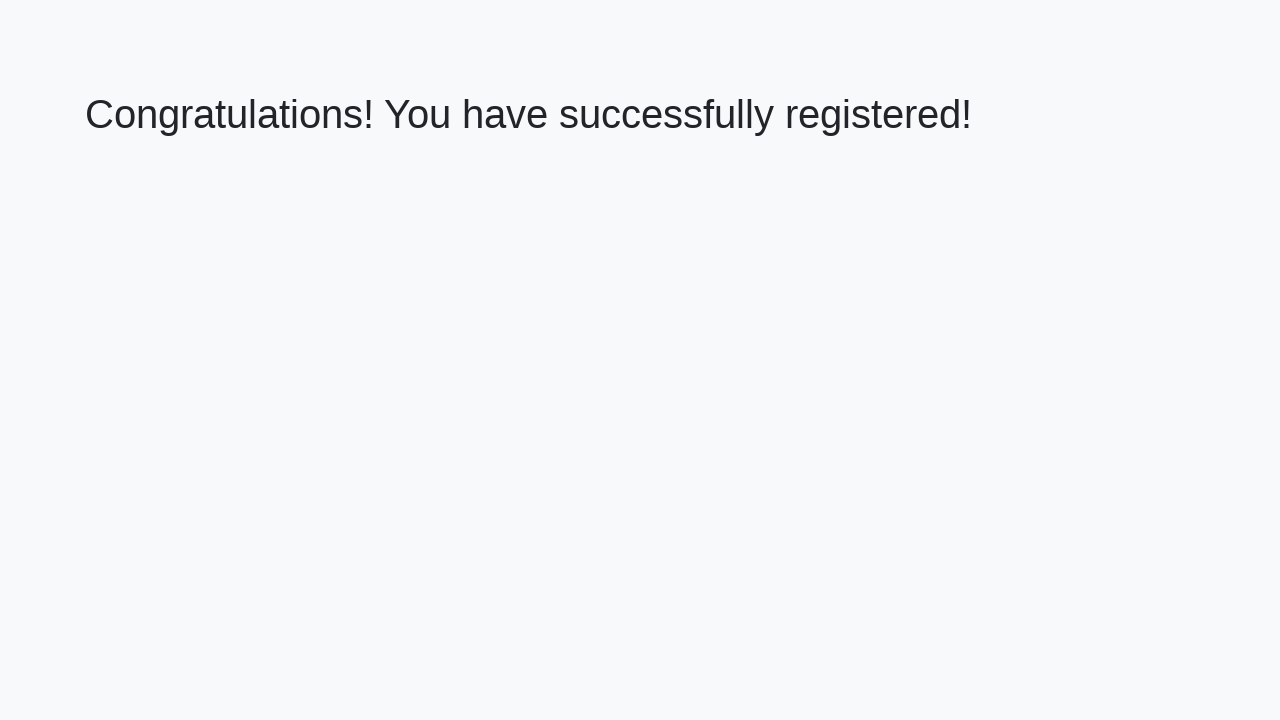

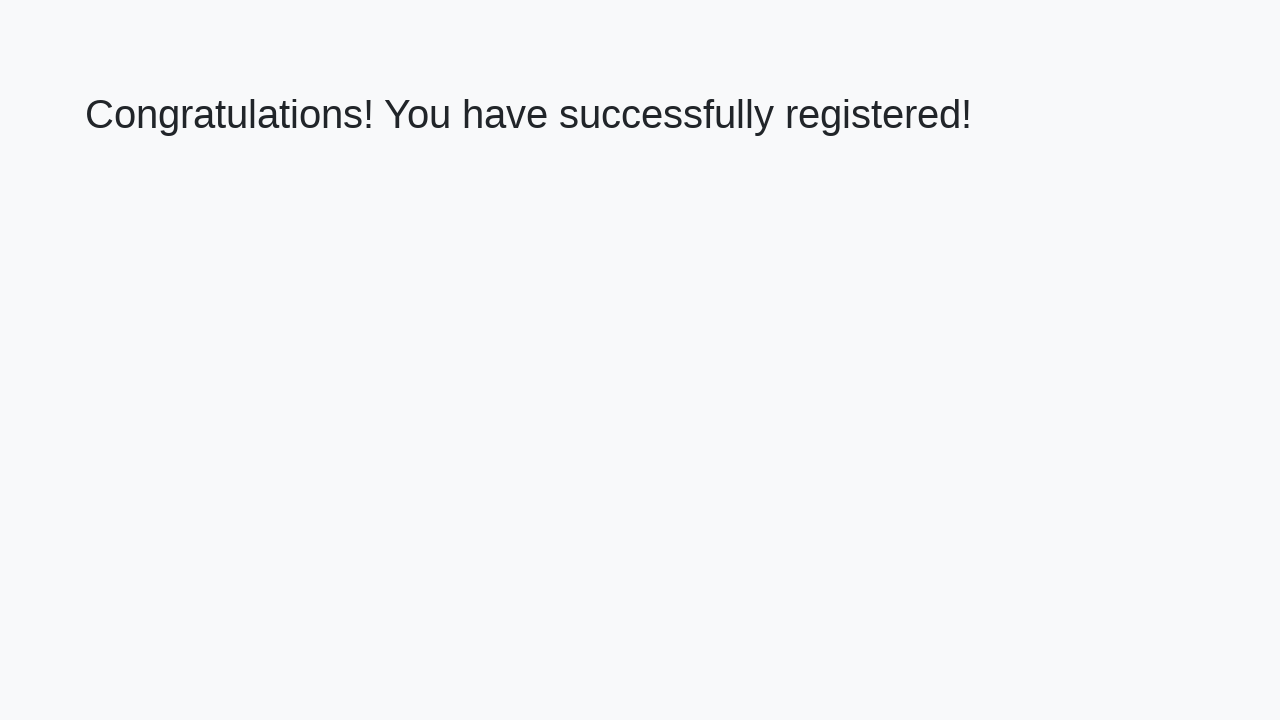